Tests drag and drop functionality by dragging three menu items (fried chicken, hamburger, and ice cream) onto a plate area.

Starting URL: https://kitchen.applitools.com/ingredients/drag-and-drop

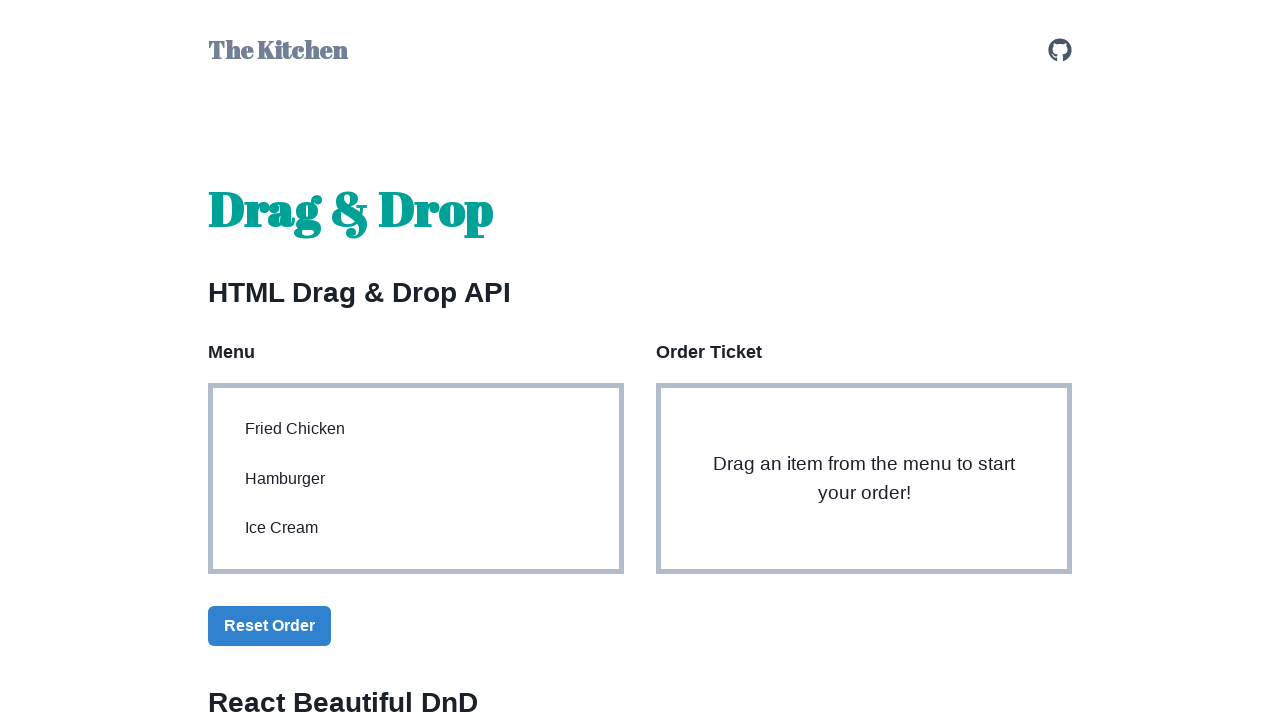

Located fried chicken menu item
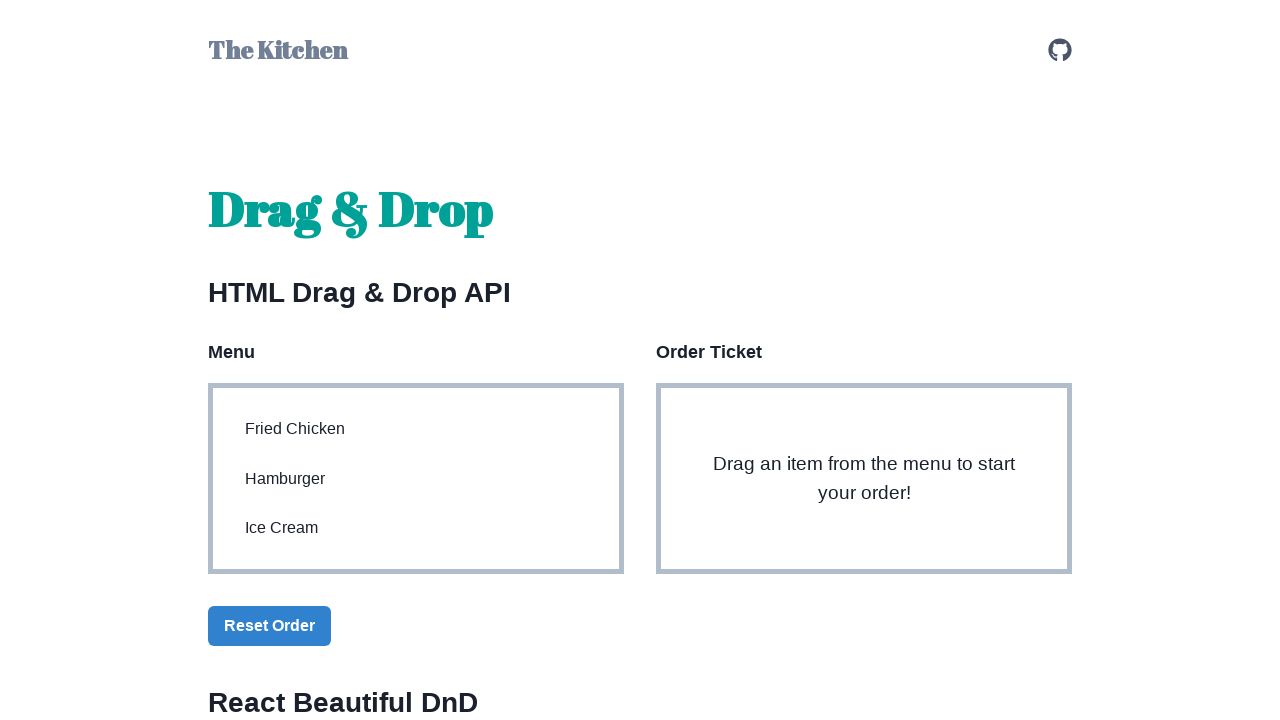

Located hamburger menu item
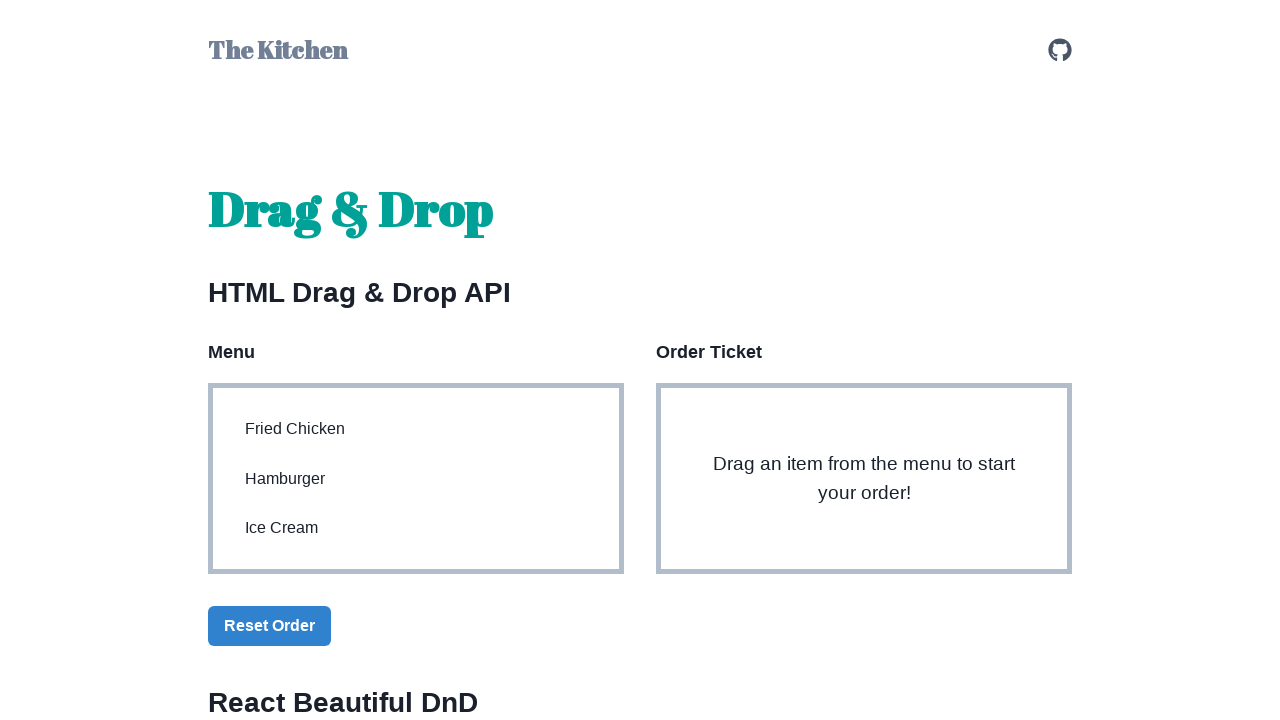

Located ice cream menu item
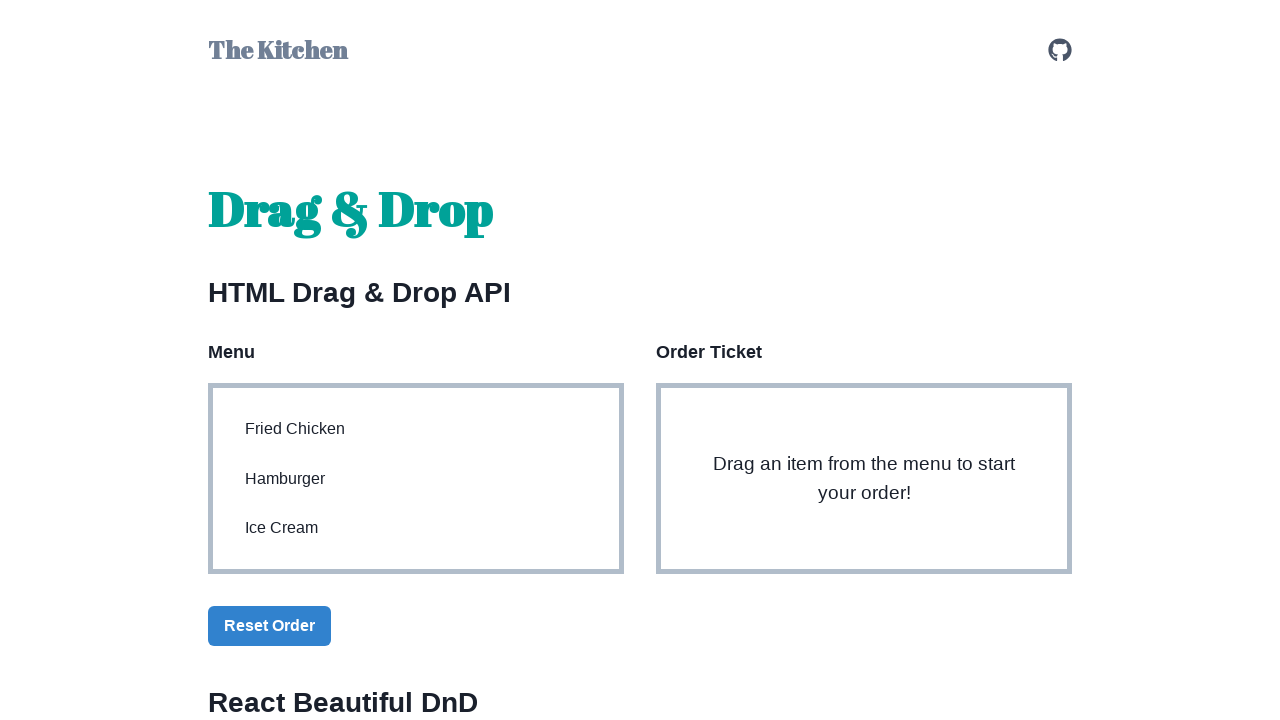

Located plate area target
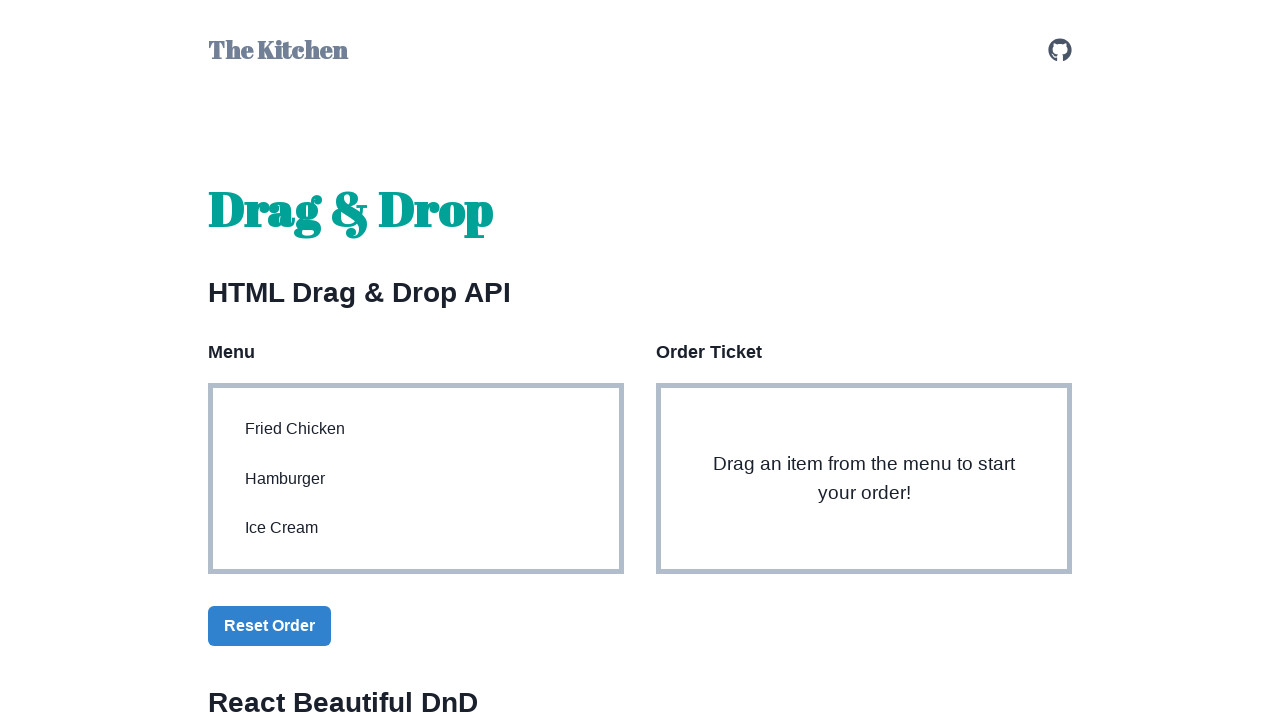

Dragged fried chicken onto the plate at (864, 479)
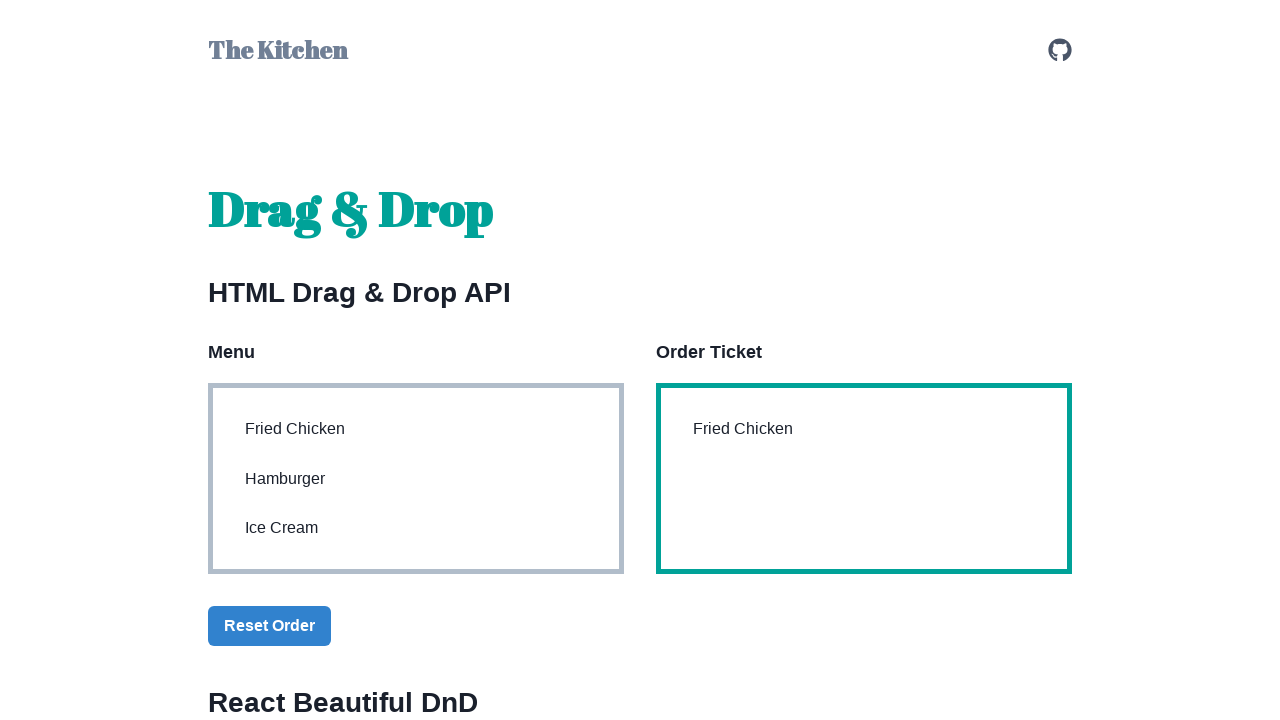

Dragged hamburger onto the plate at (864, 479)
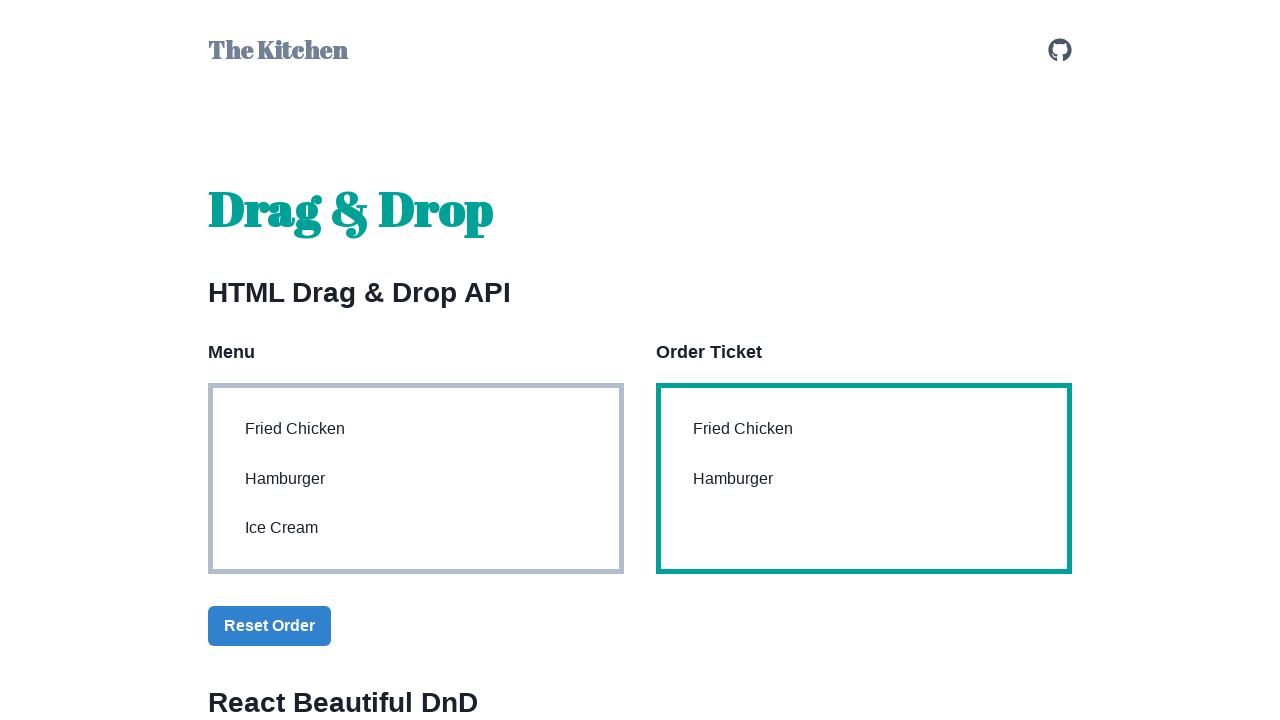

Dragged ice cream onto the plate at (864, 479)
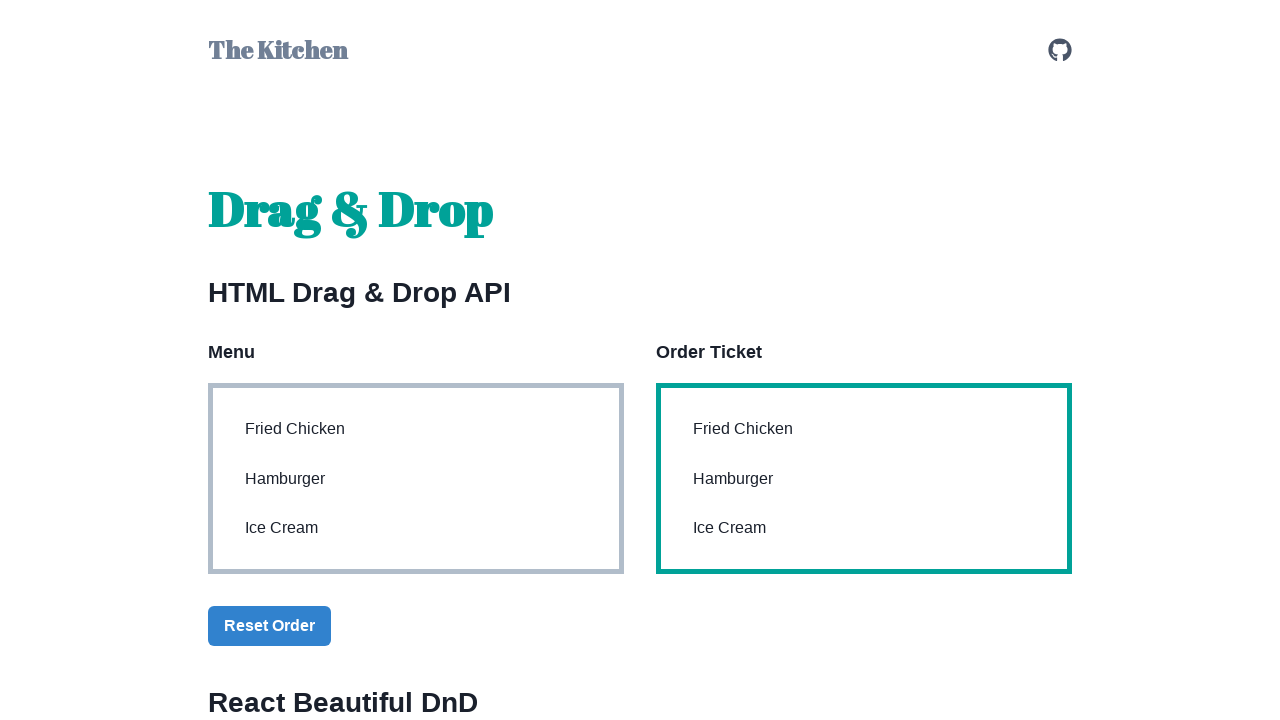

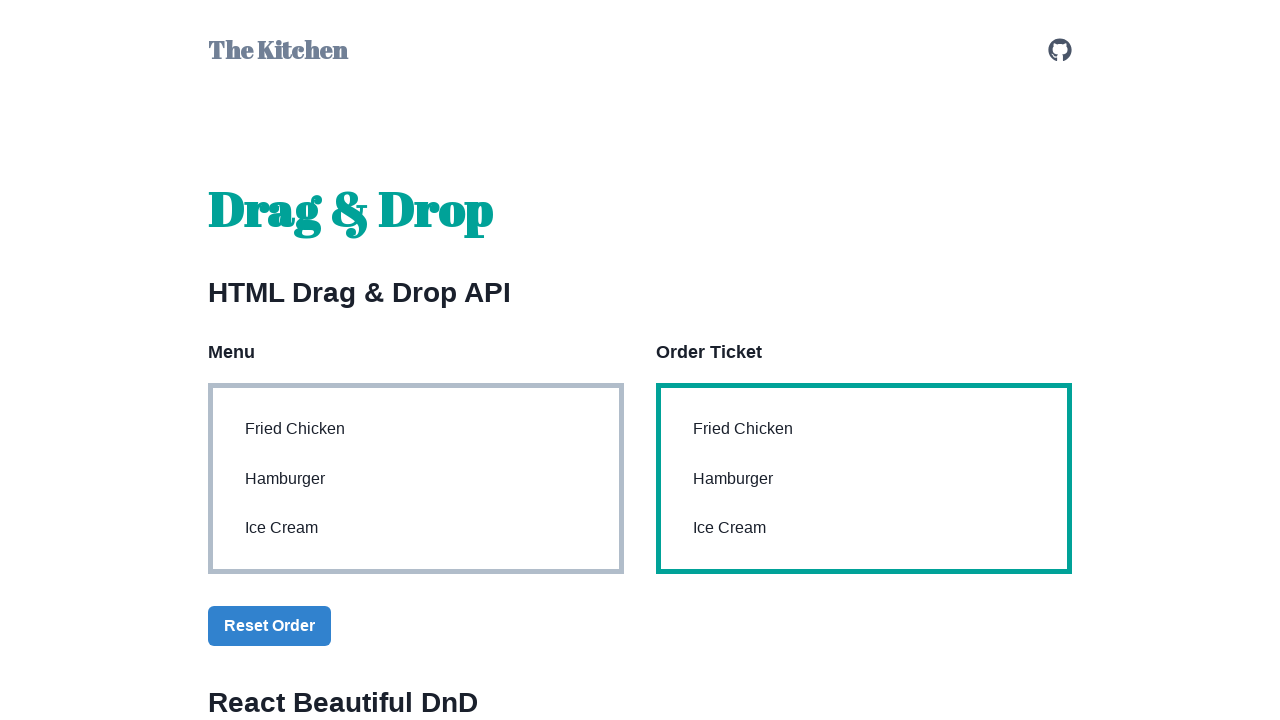